Opens the Ajio e-commerce website homepage and verifies it loads successfully

Starting URL: https://www.ajio.com/

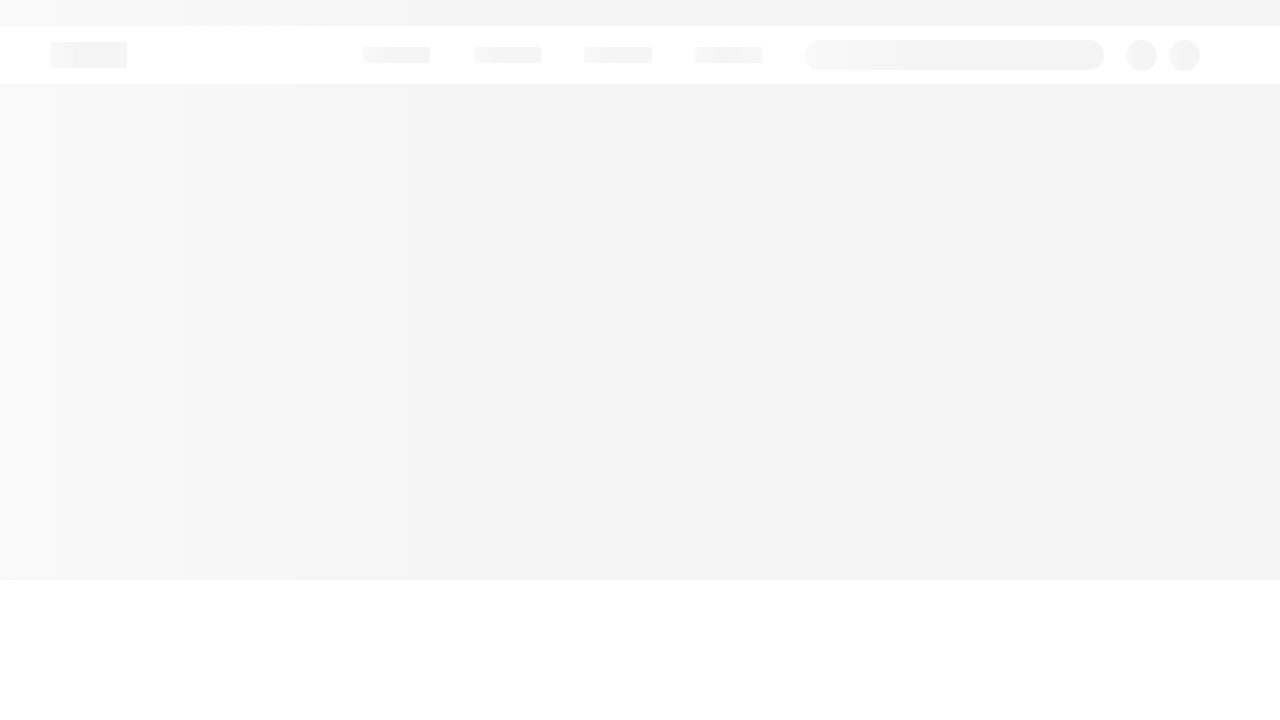

Navigated to Ajio homepage
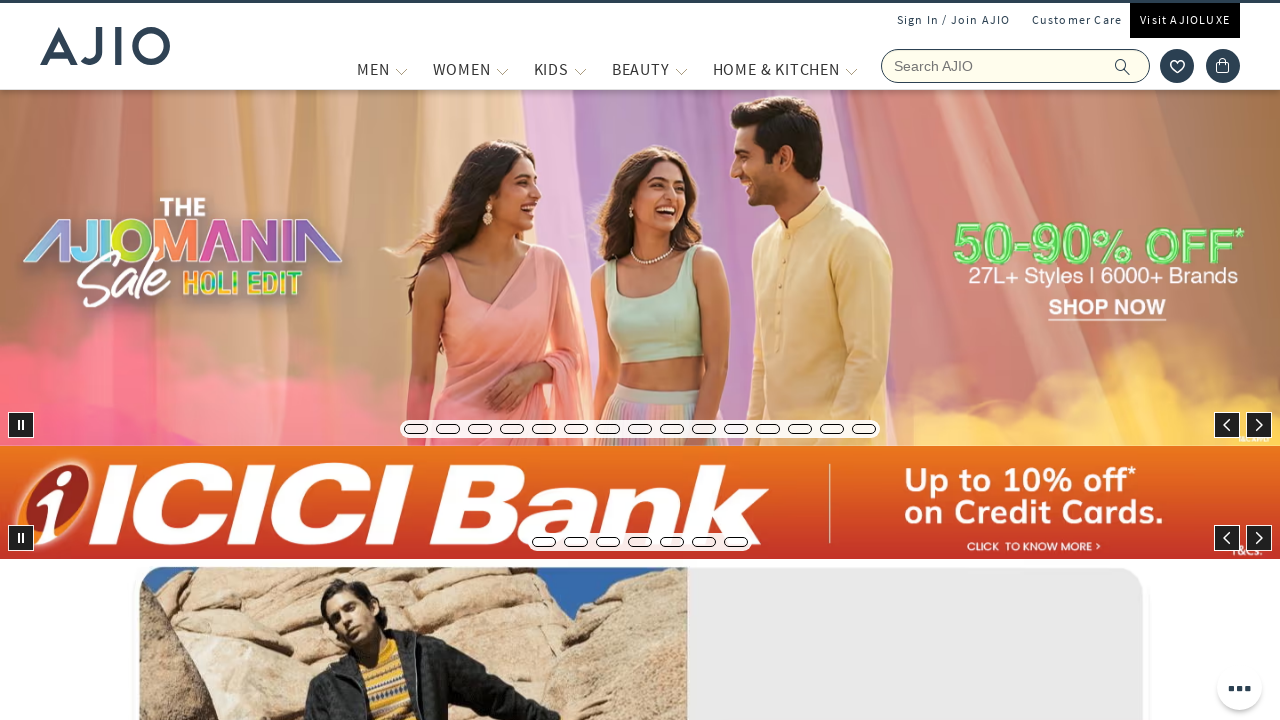

Waited for DOM content to load
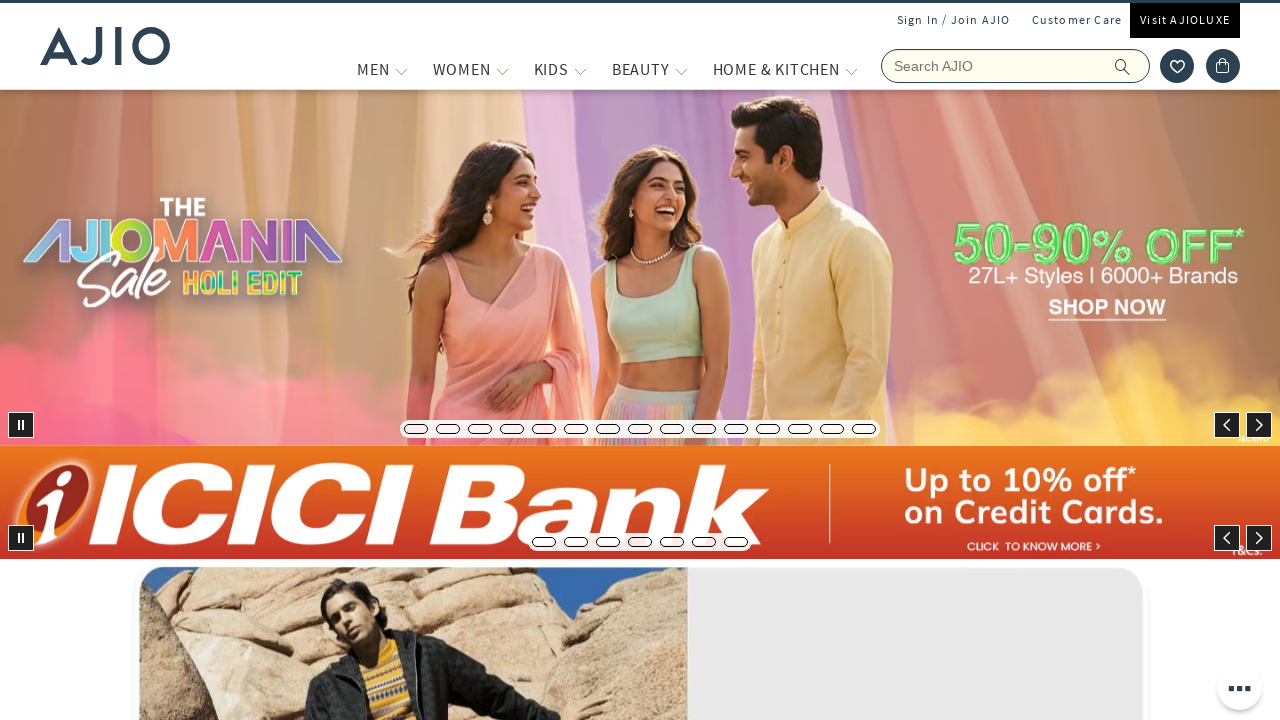

Verified page has a title
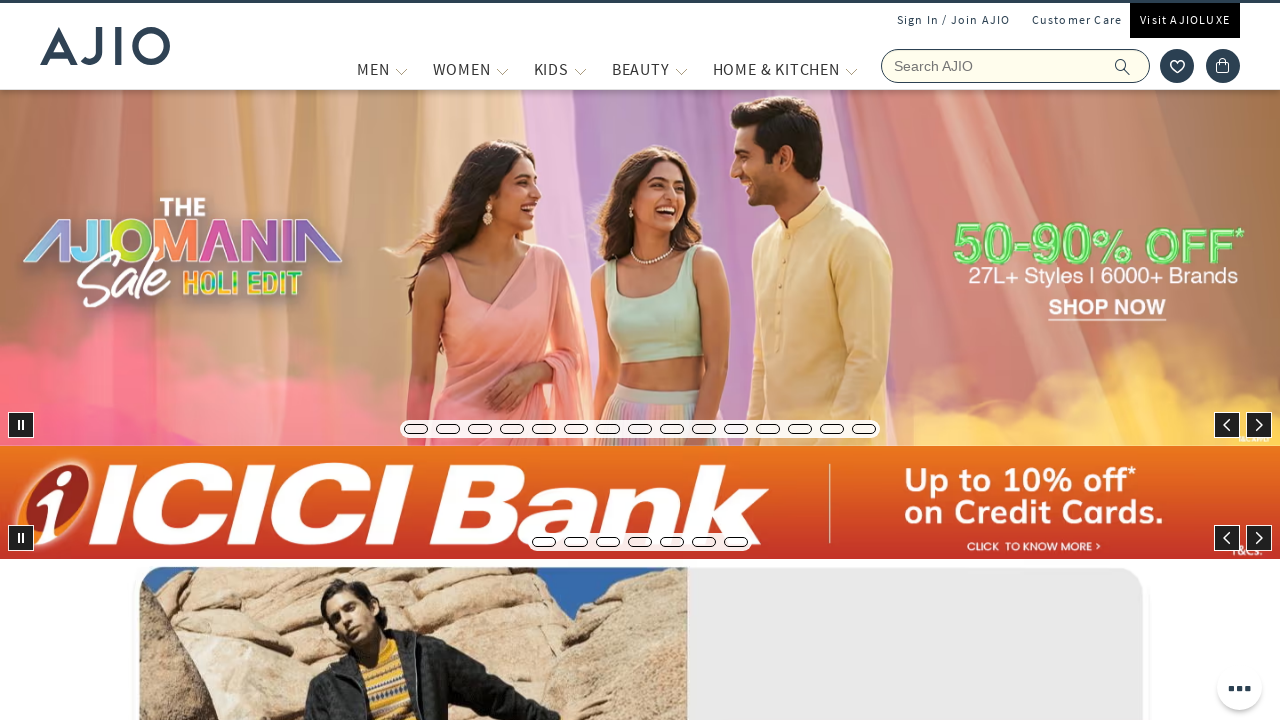

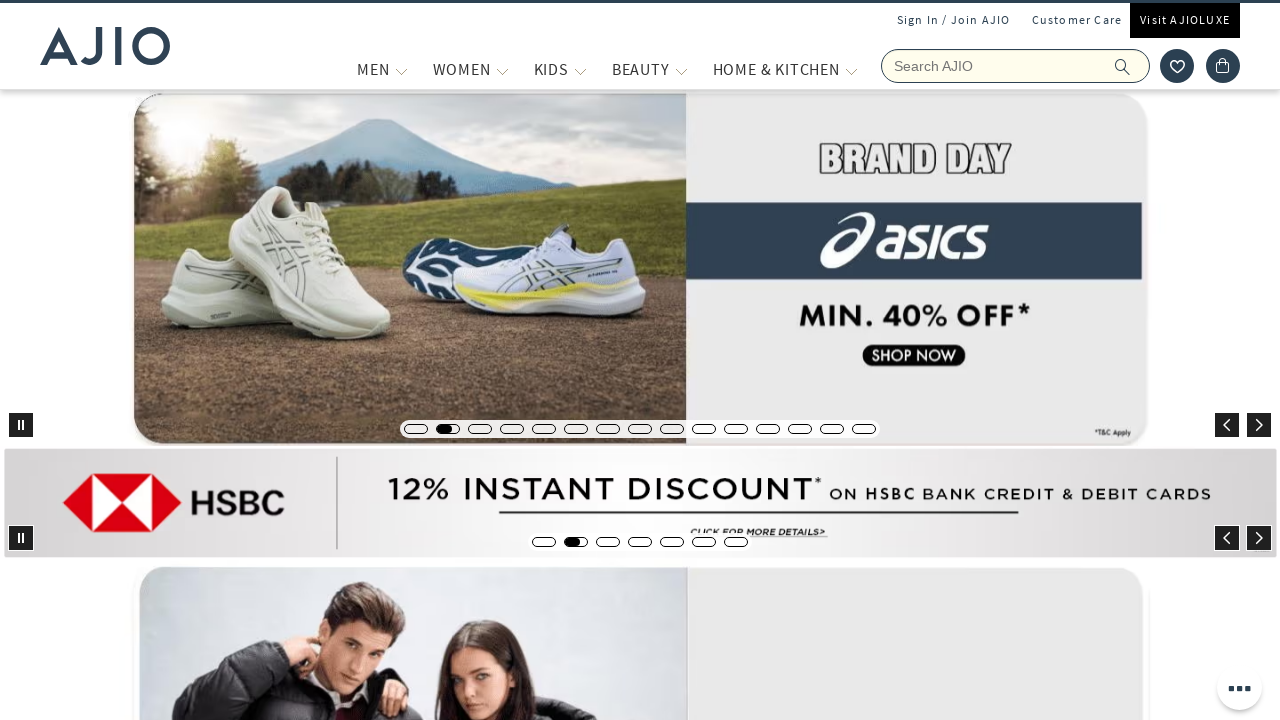